Tests text content retrieval methods on elements with visibility:hidden by navigating to a demo page and clicking on a lesson link.

Starting URL: https://demoapp-sable-gamma.vercel.app/

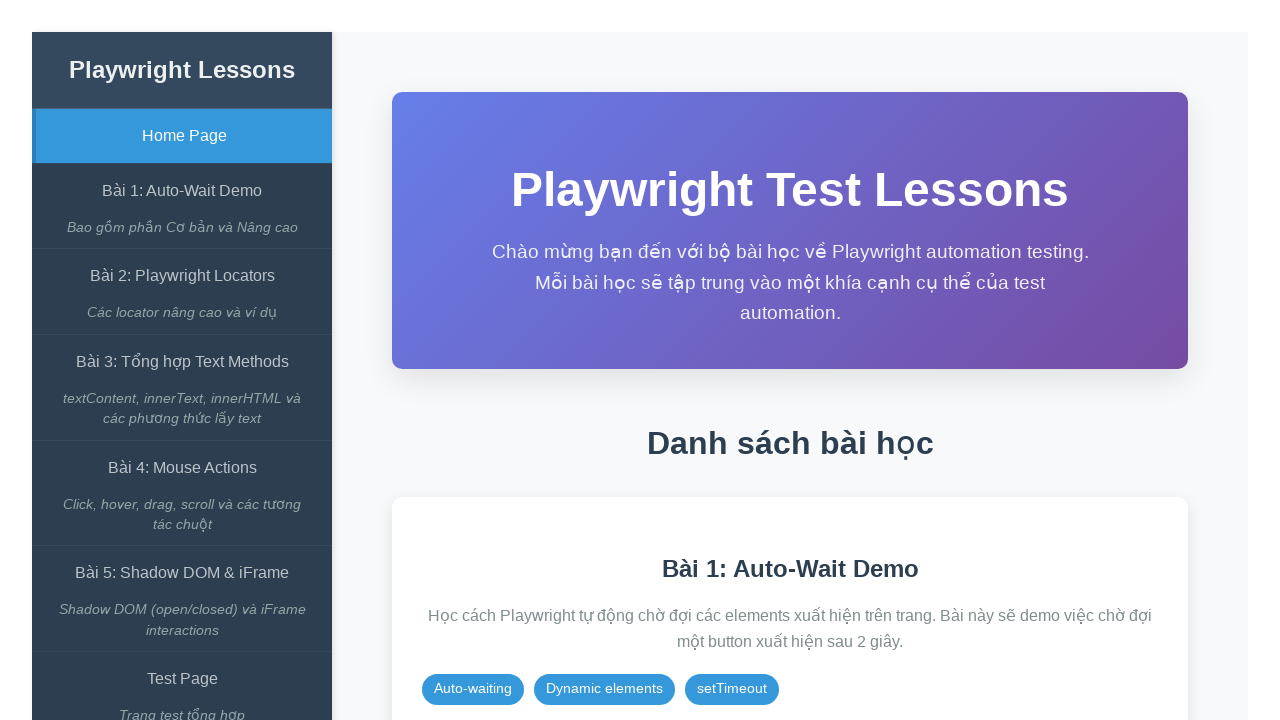

Clicked on lesson 3 link about text methods at (182, 362) on role=link[name='Bài 3: Tổng hợp Text Methods']
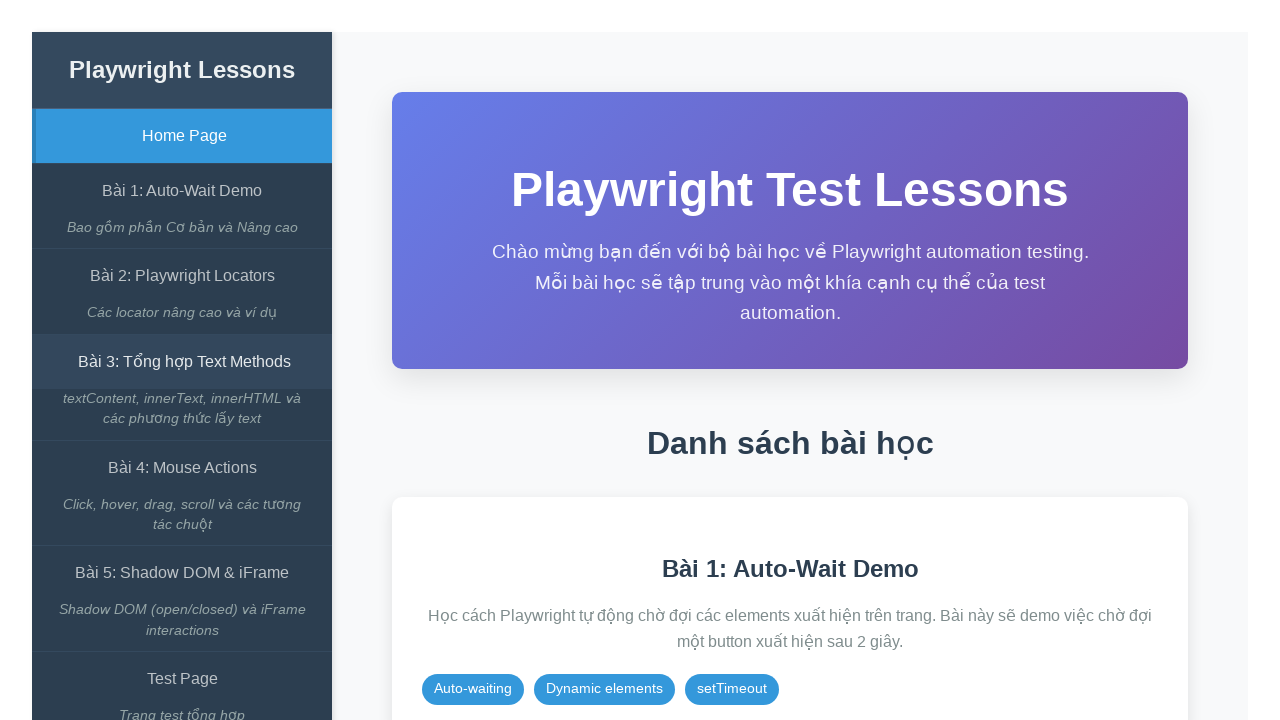

Demo element 2 loaded and became visible
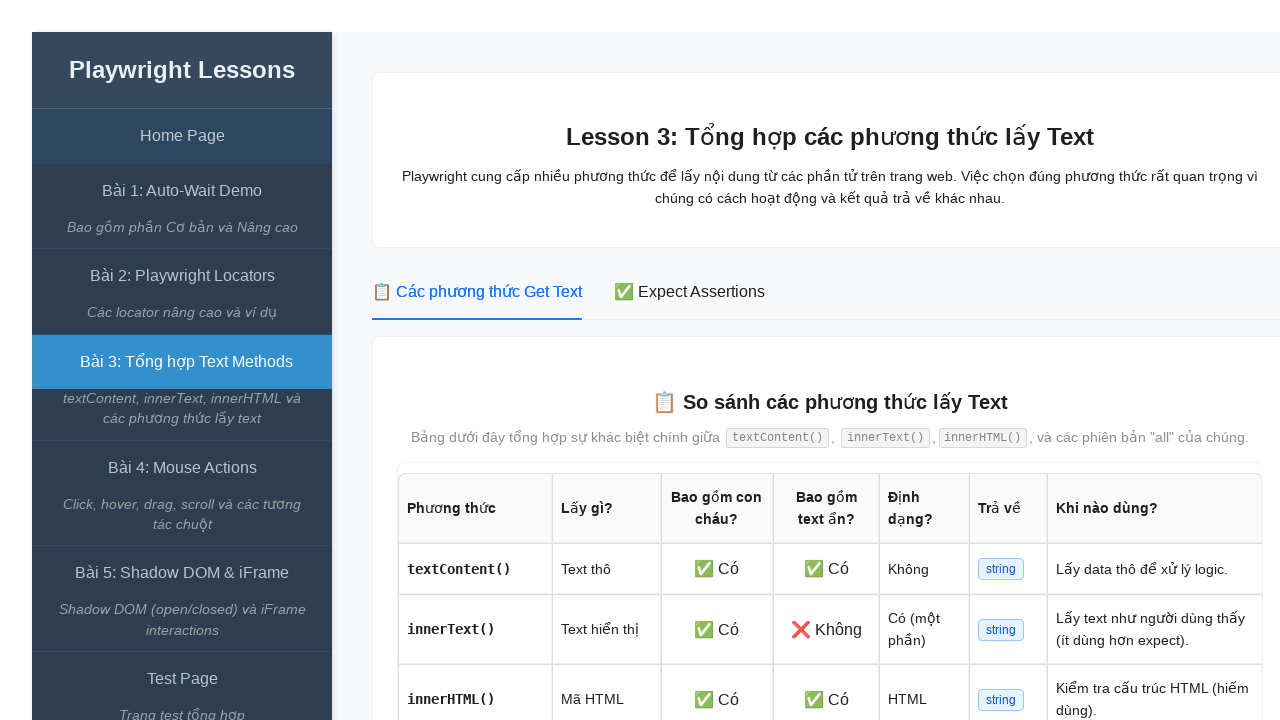

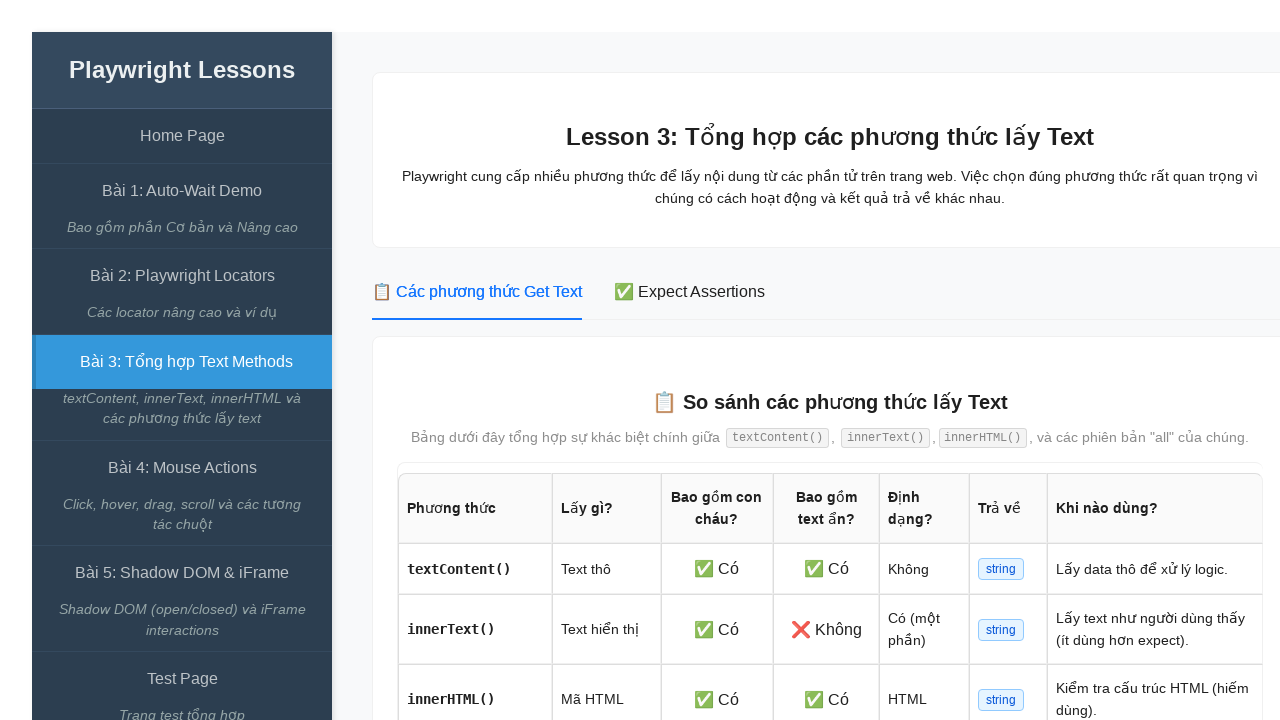